Tests handling of JavaScript alert dialogs by clicking on the "Alert with OK & Cancel" option, triggering the alert, and dismissing it

Starting URL: https://demo.automationtesting.in/Alerts.html

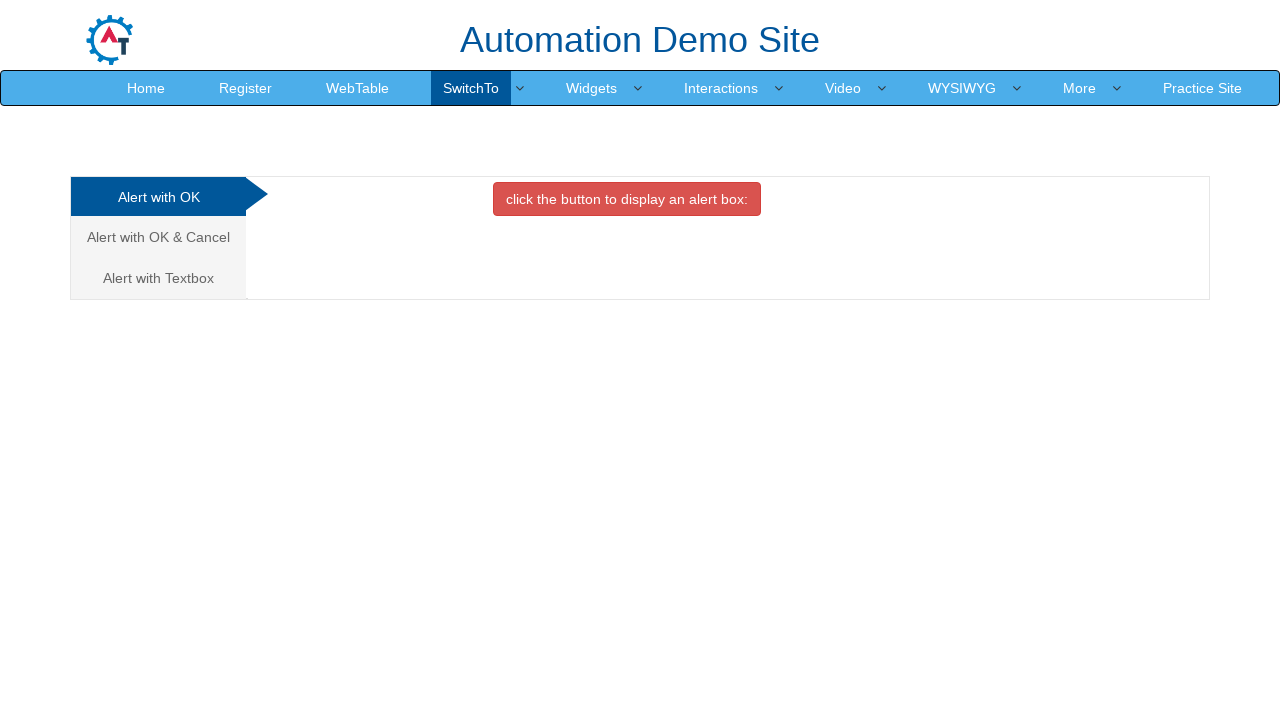

Clicked on 'Alert with OK & Cancel' tab at (158, 237) on xpath=//a[text()='Alert with OK & Cancel ']
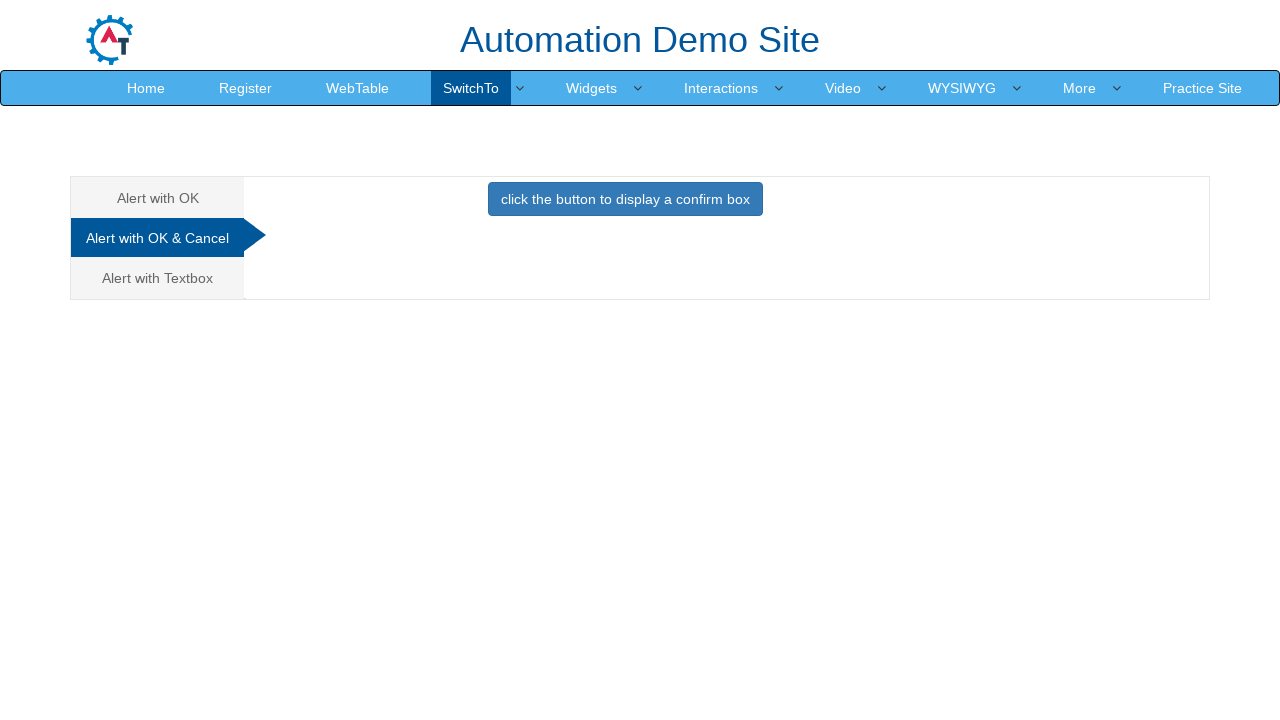

Set up dialog handler to dismiss alert
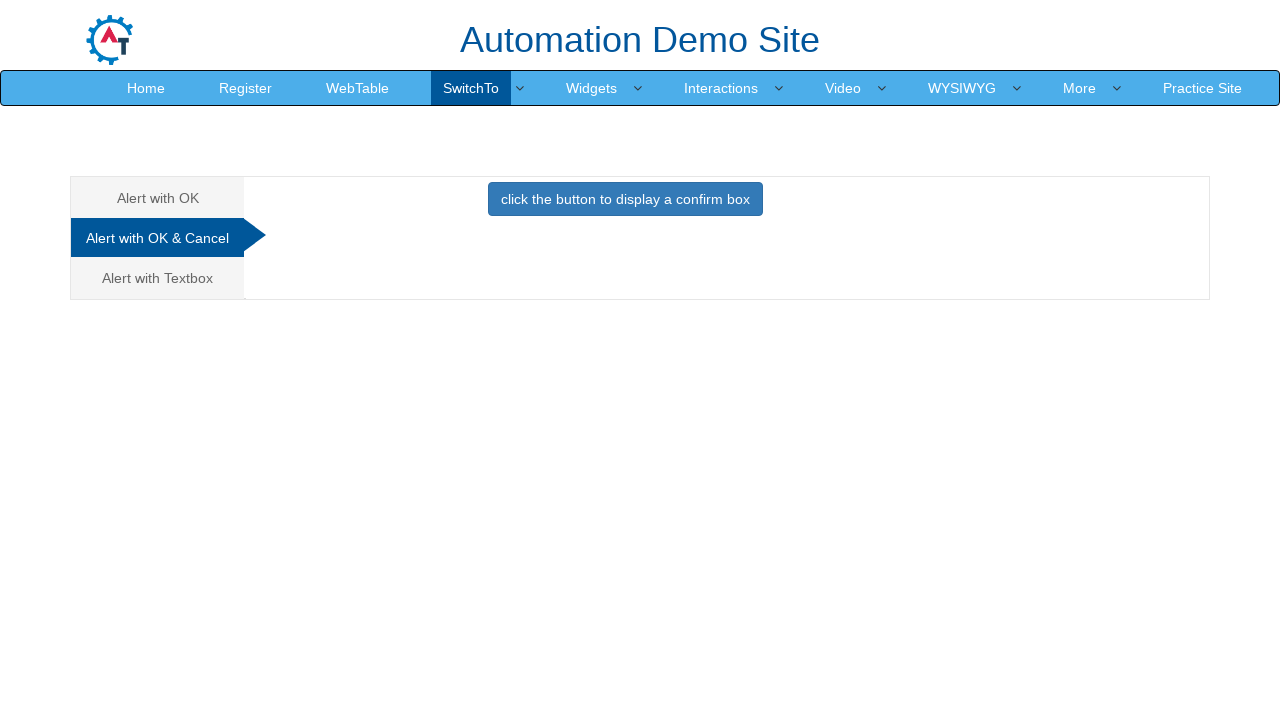

Clicked button to trigger the alert at (625, 199) on button.btn.btn-primary
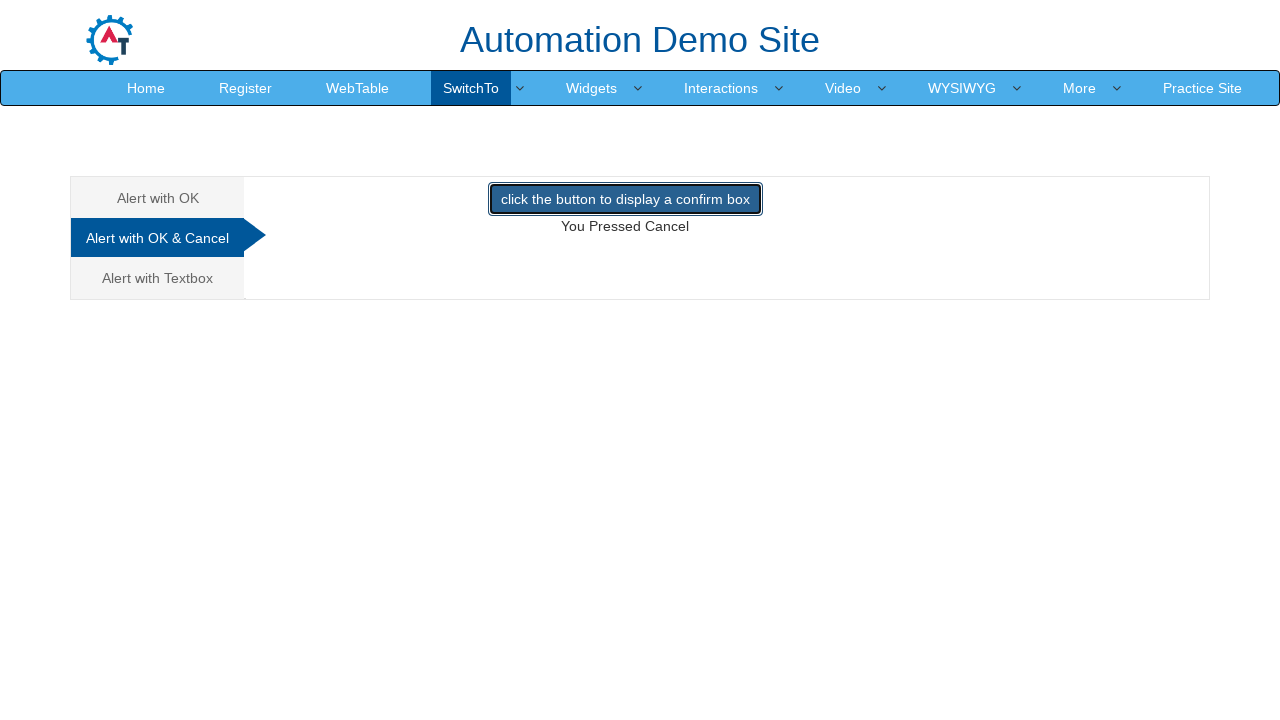

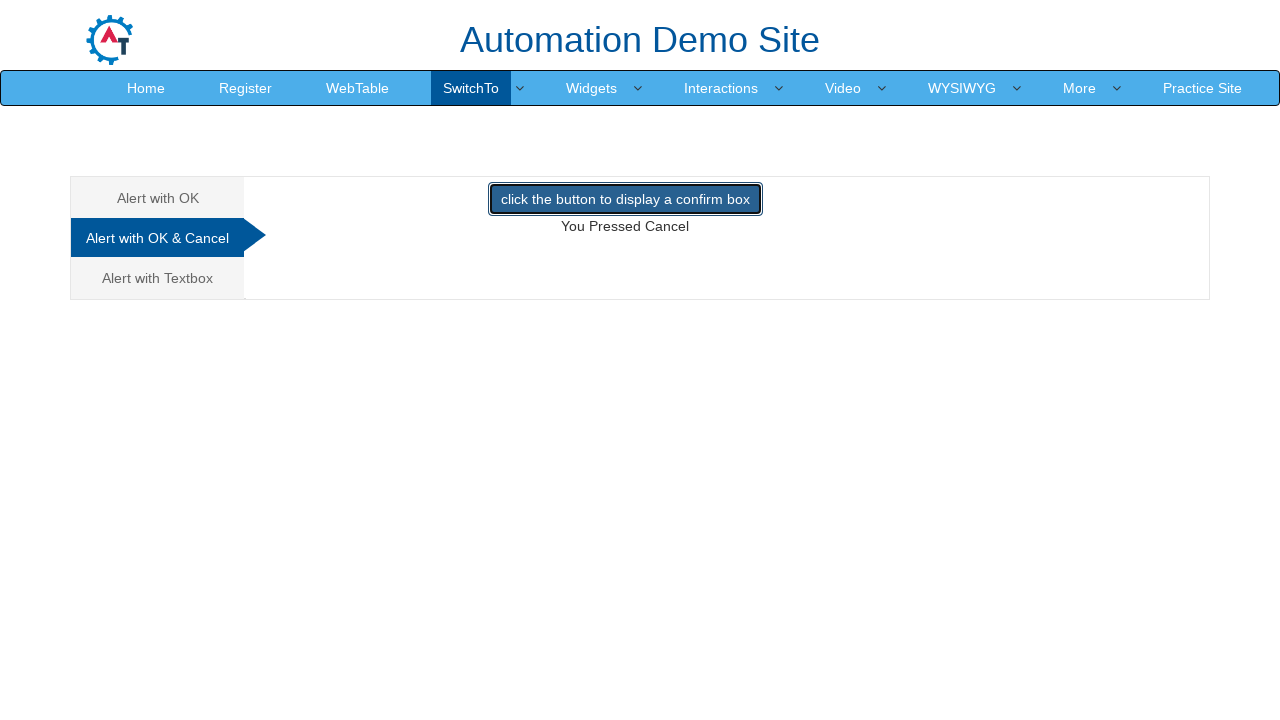